Validates that the logo is displayed on the CRM homepage

Starting URL: https://classic.crmpro.com

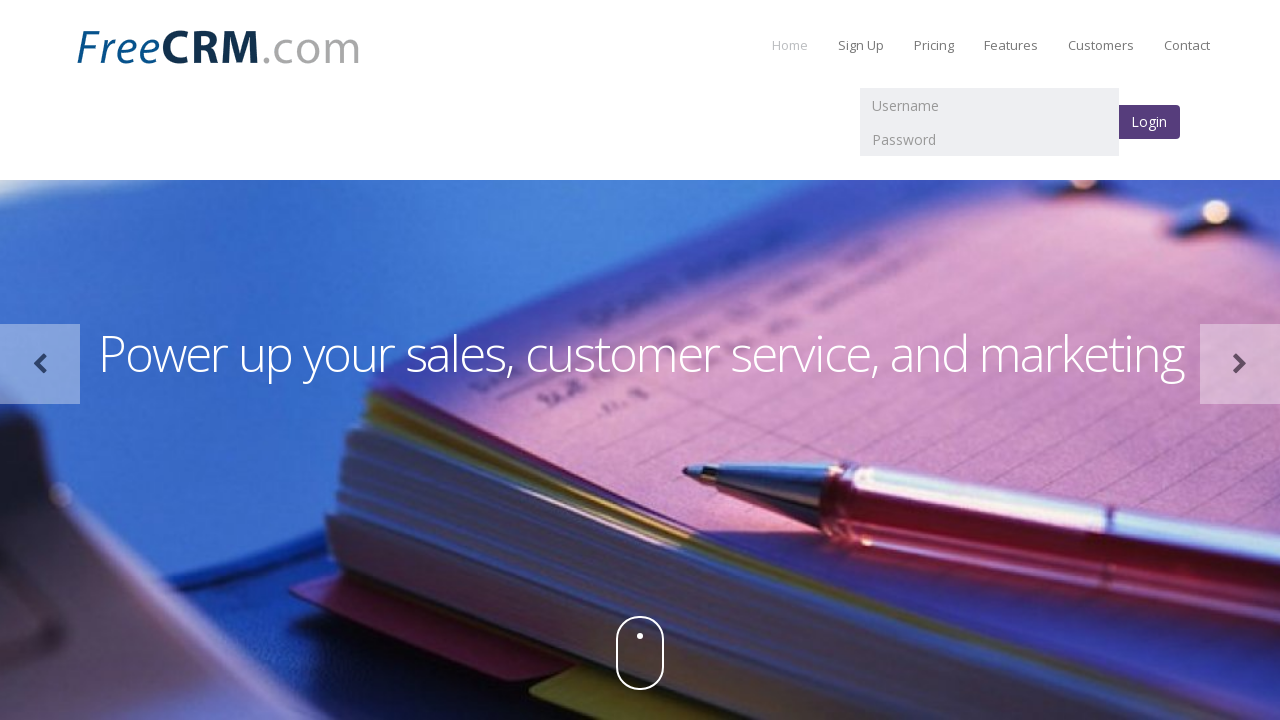

Navigated to CRM homepage at https://classic.crmpro.com
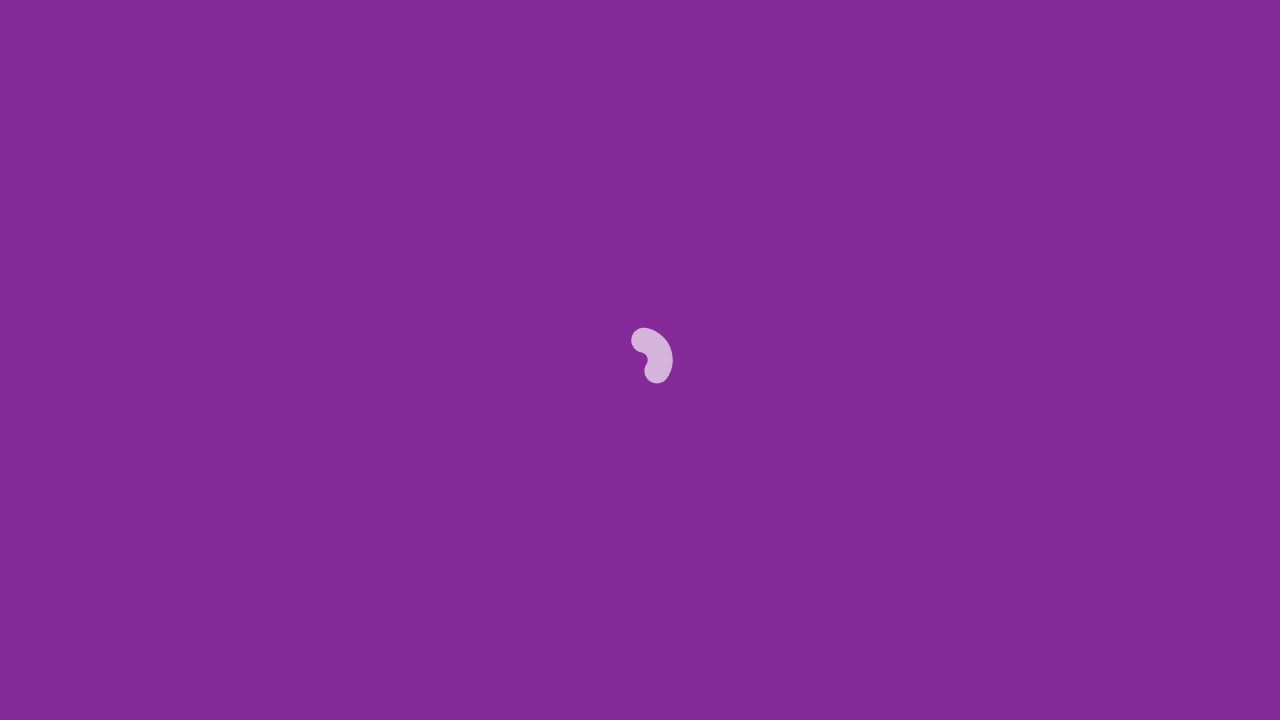

Checked if logo is visible using multiple selectors
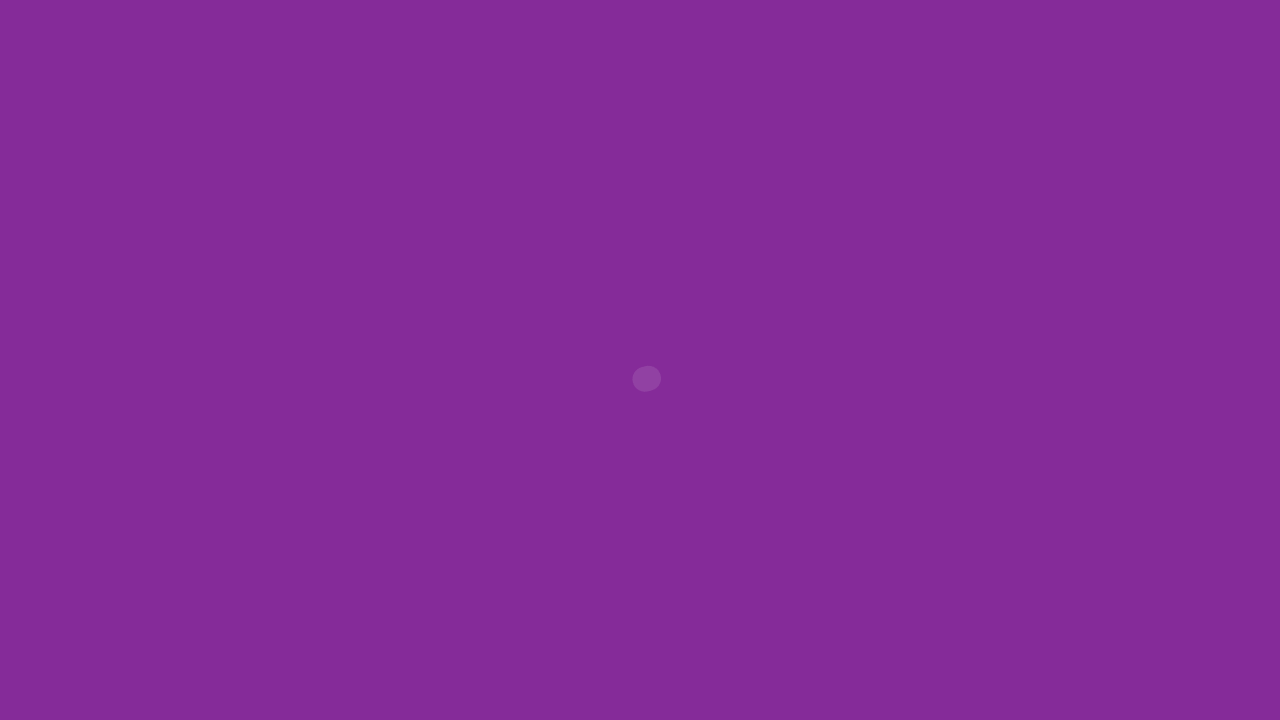

Validated that logo is displayed on CRM homepage
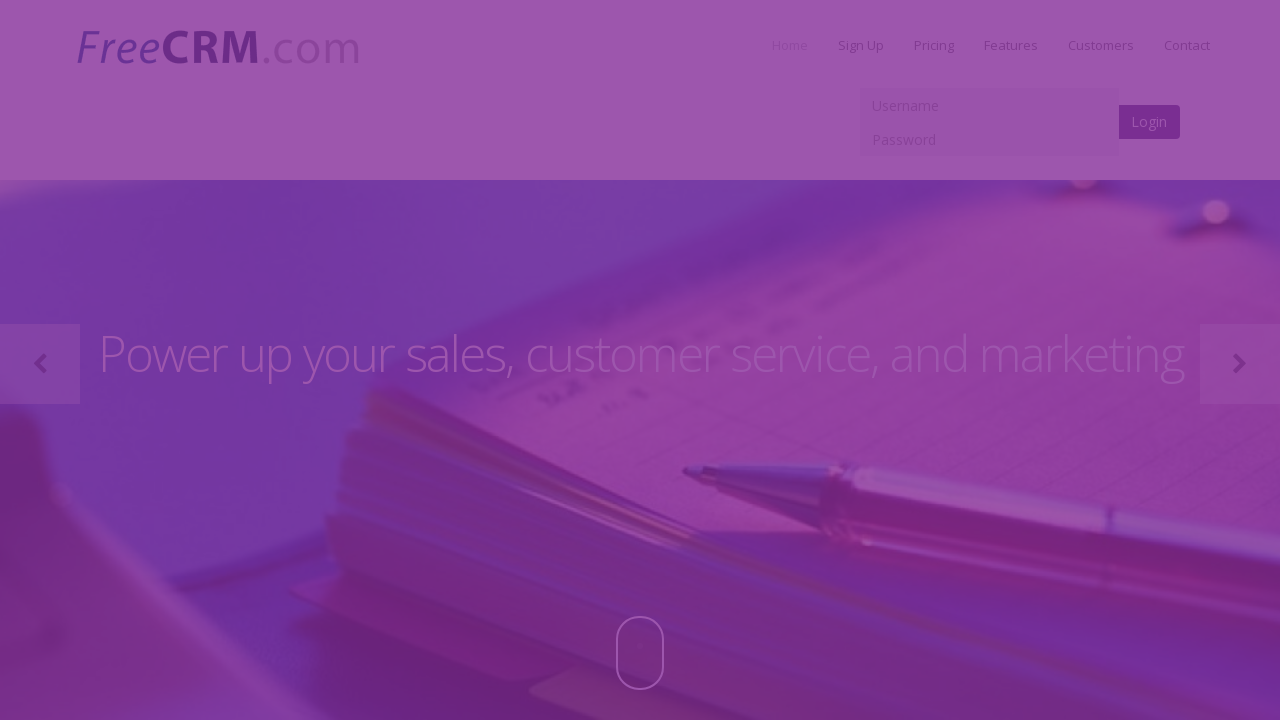

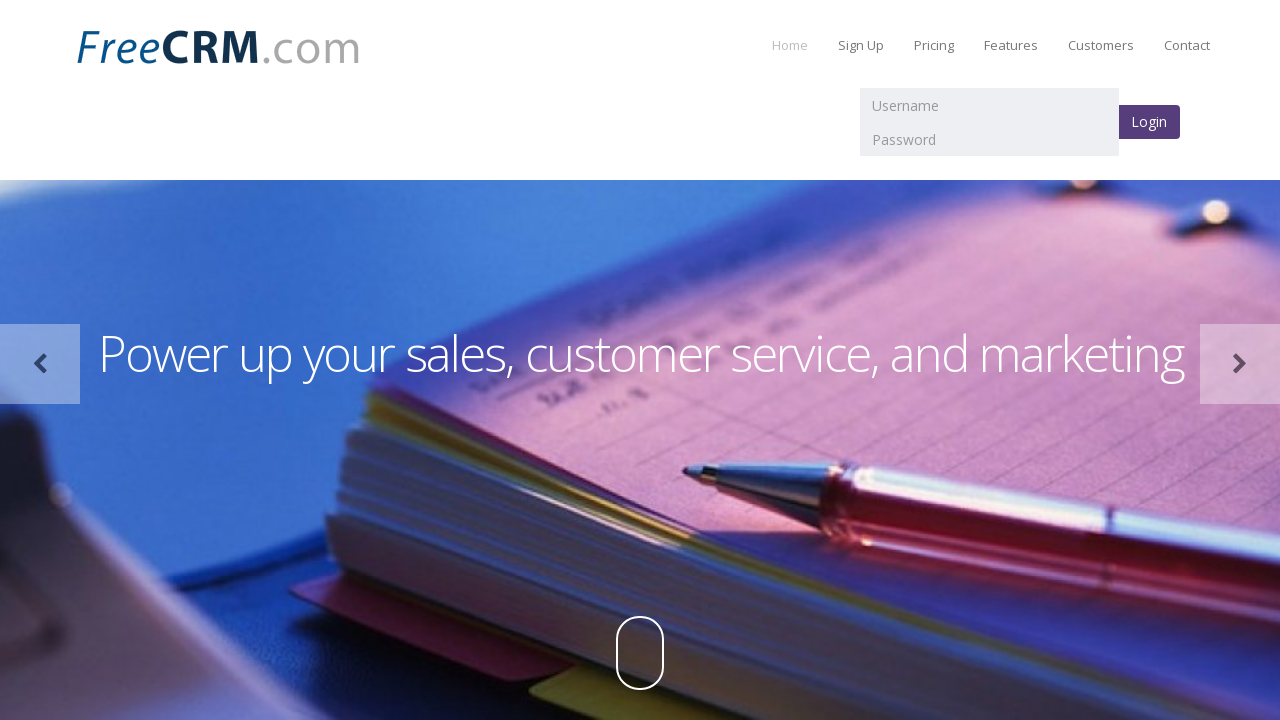